Launches the Honda 2 Wheelers India website and verifies it loads successfully

Starting URL: https://www.honda2wheelersindia.com/

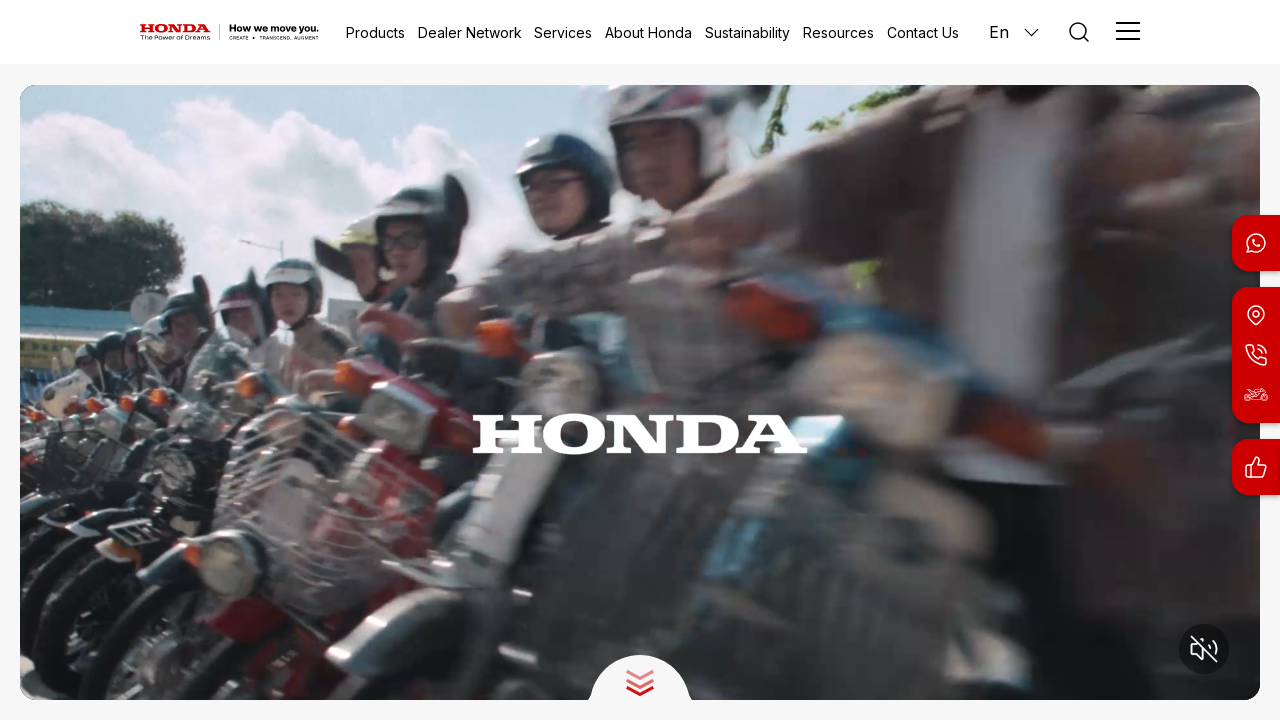

Honda 2 Wheelers India website loaded completely (domcontentloaded state)
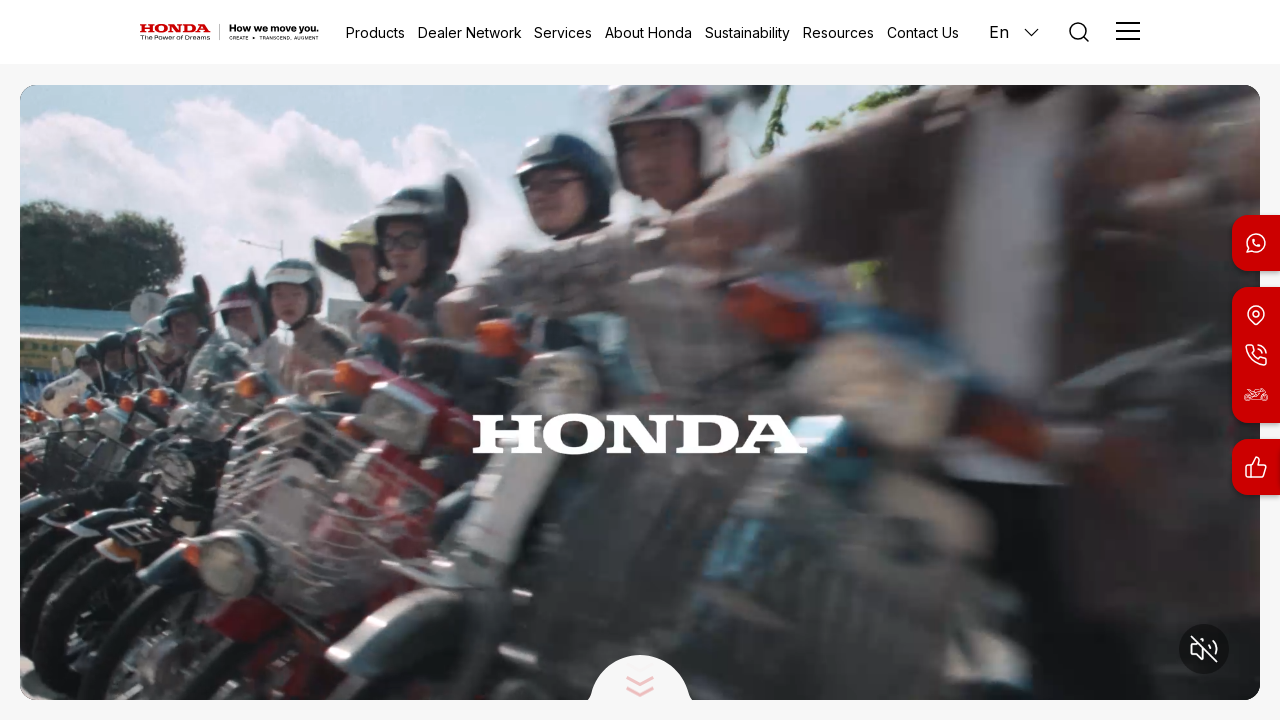

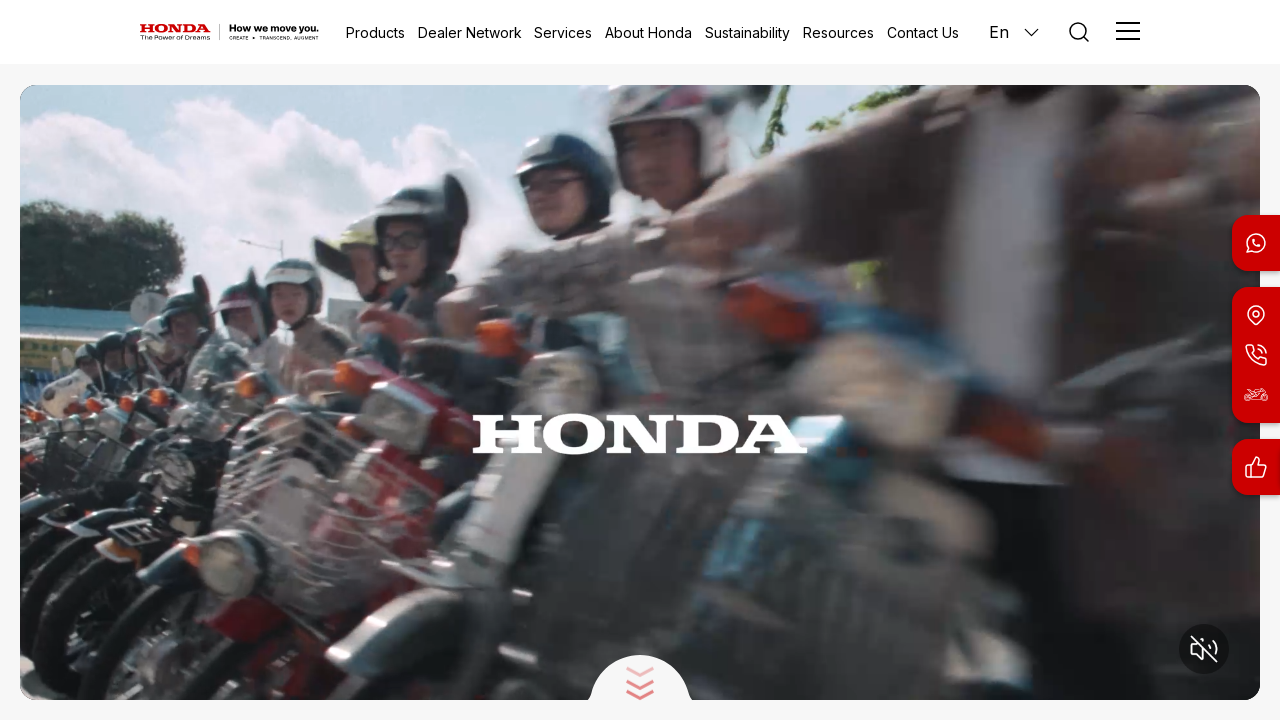